Tests infinite scroll functionality by scrolling down the page and waiting for additional content to load dynamically.

Starting URL: http://quotes.toscrape.com/scroll

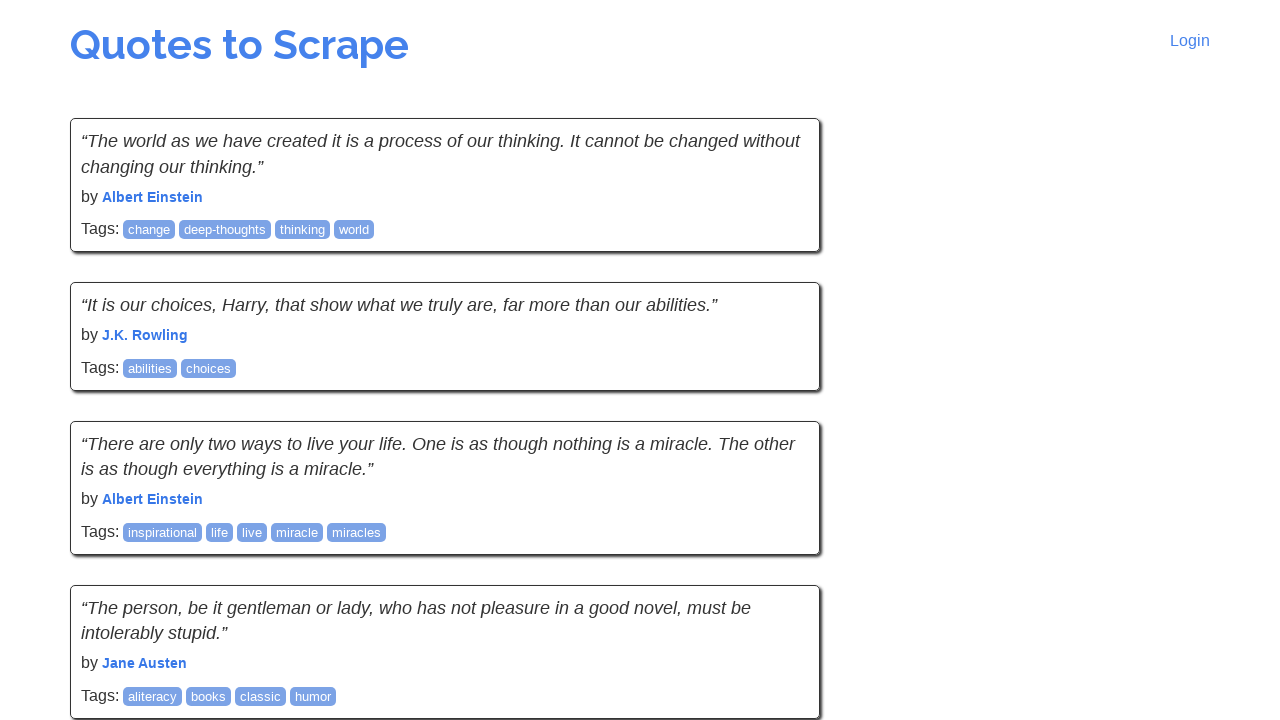

Initial quotes loaded on page
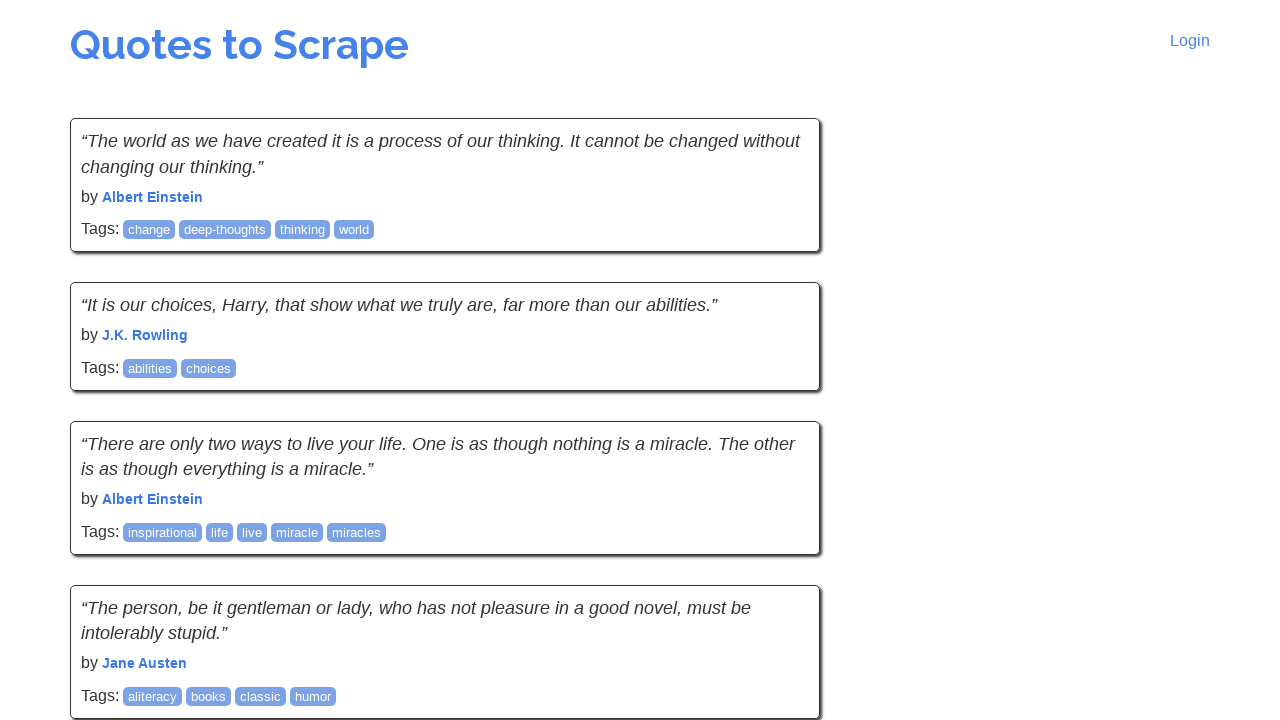

Scrolled to bottom of page to trigger infinite scroll
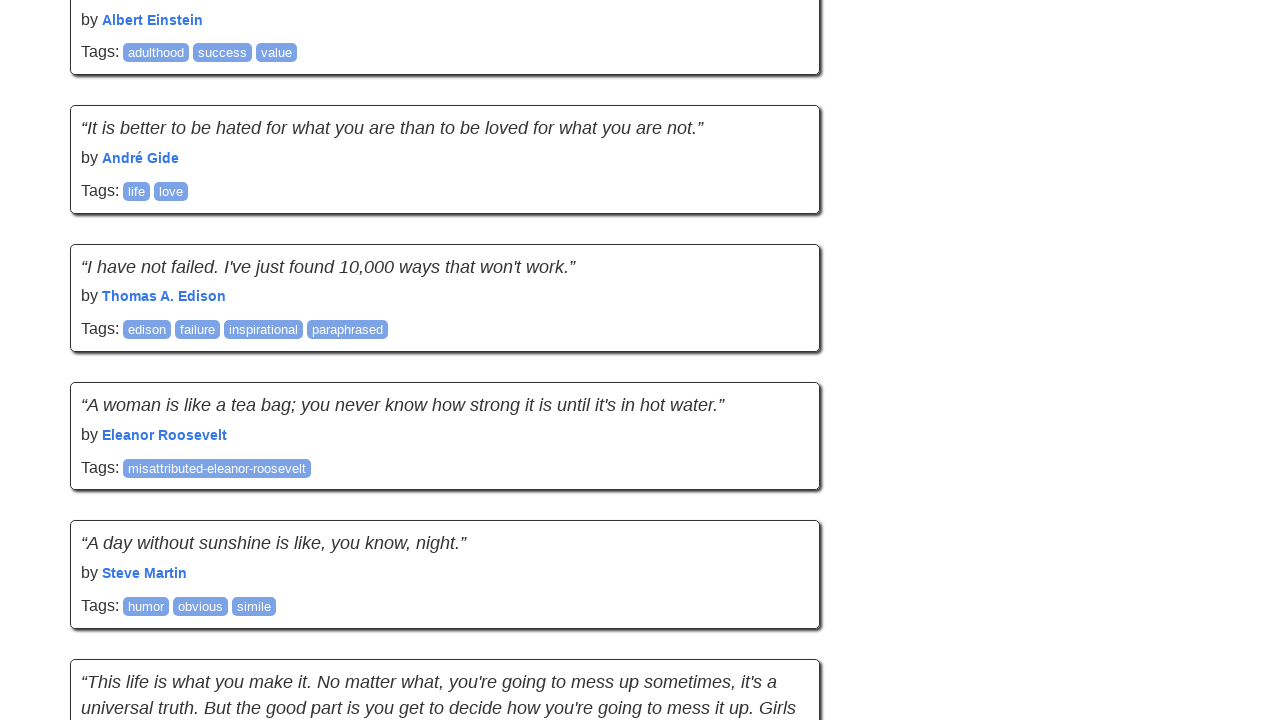

Second batch of quotes loaded dynamically after scroll
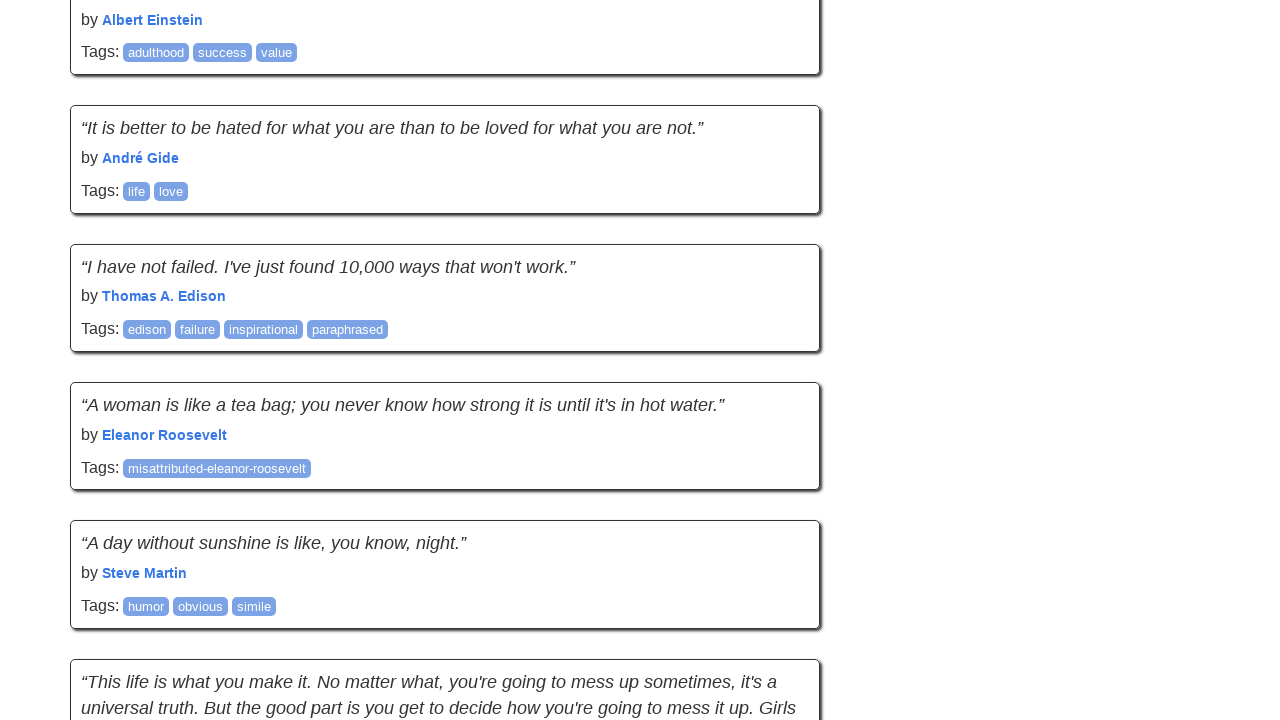

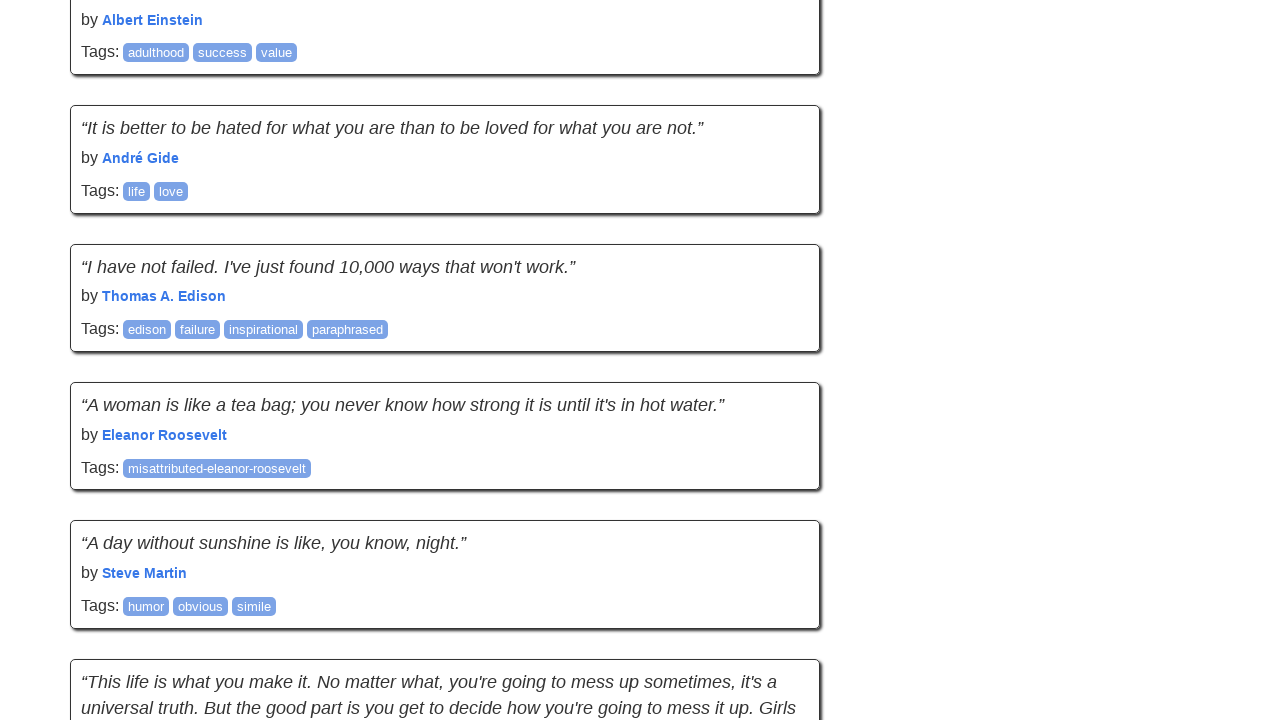